Tests dynamic element visibility by clicking a timer button and verifying that a WebDriver text element appears after the timer completes

Starting URL: http://seleniumpractise.blogspot.in/2016/08/how-to-use-explicit-wait-in-selenium.html

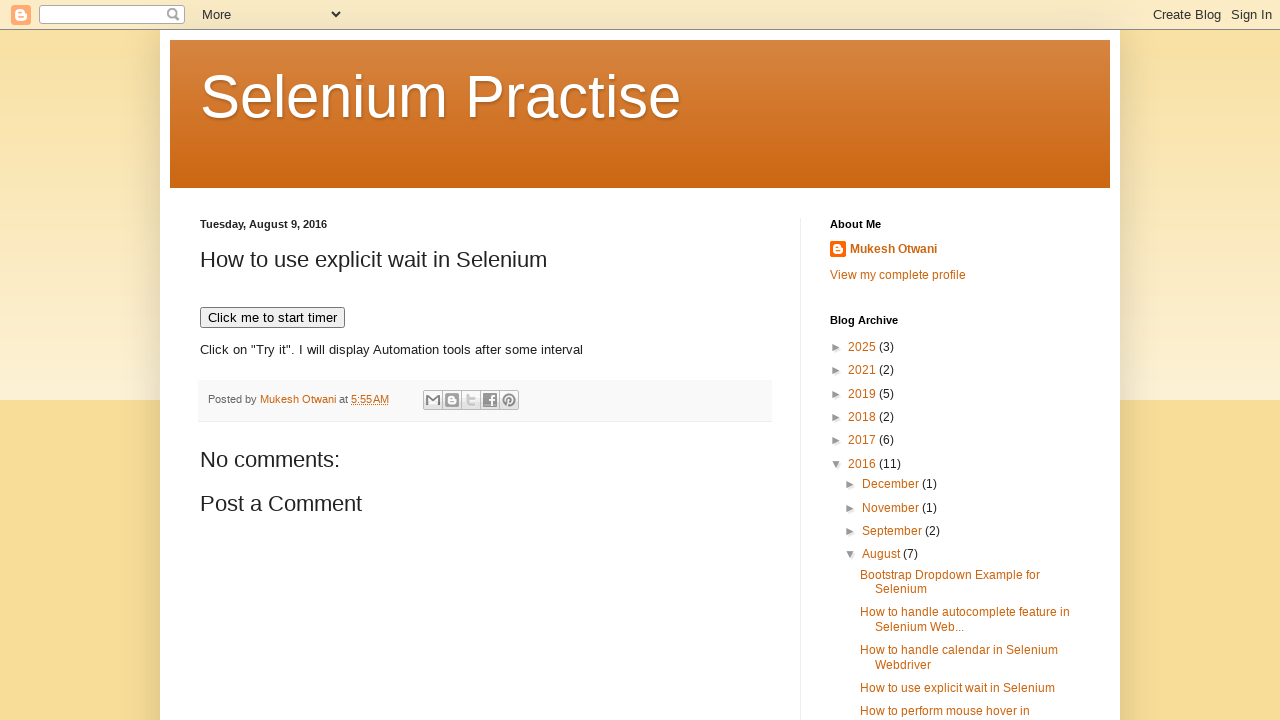

Clicked the timer start button at (272, 318) on xpath=//button[text()='Click me to start timer']
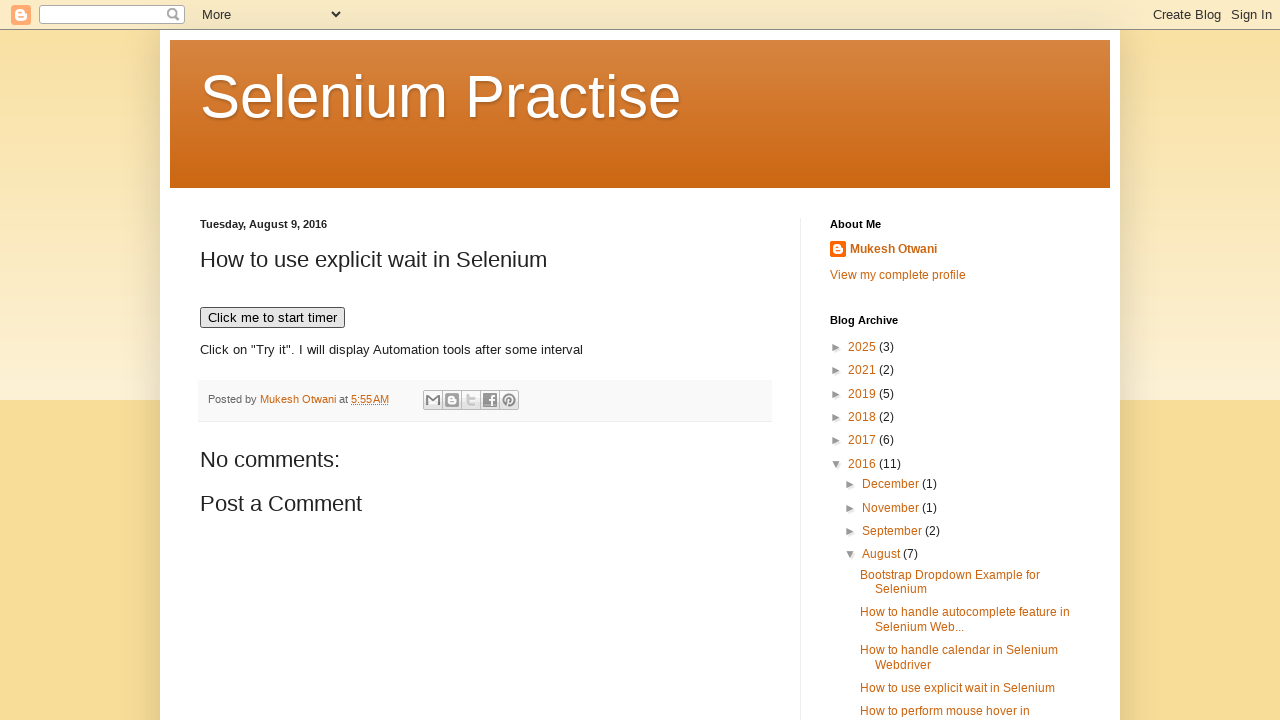

WebDriver element appeared after timer completed
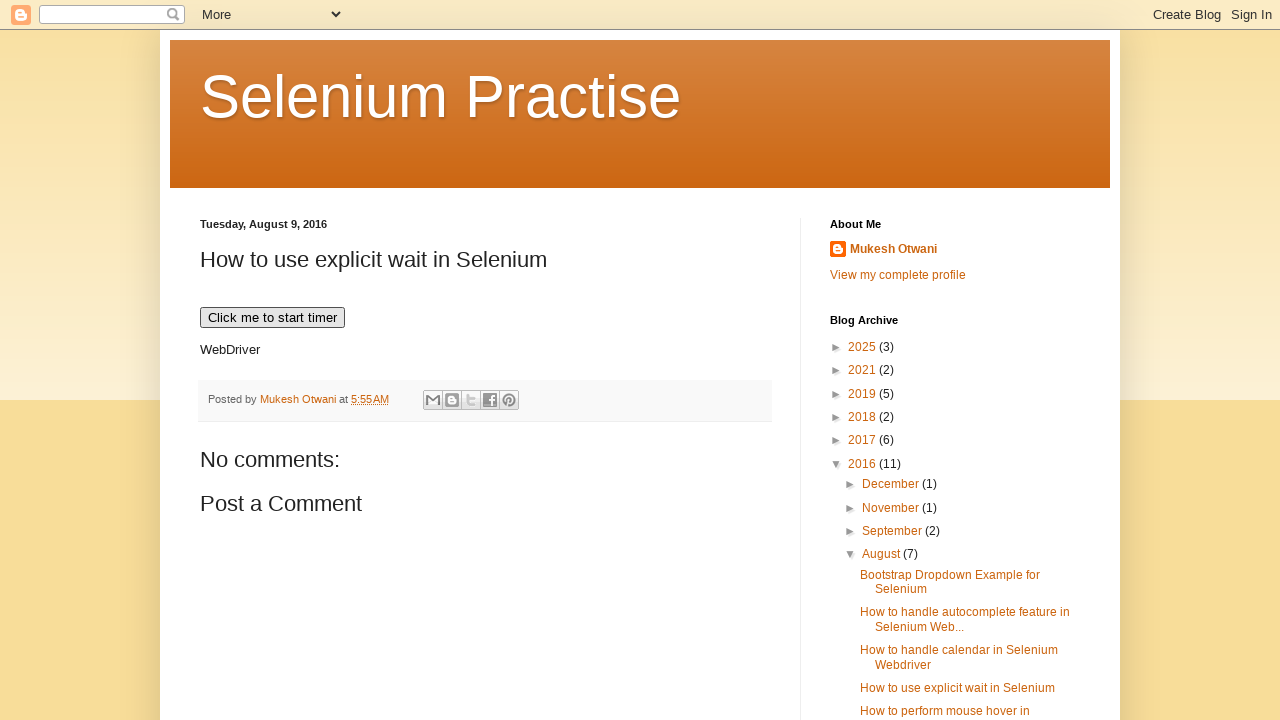

Verified WebDriver element is visible
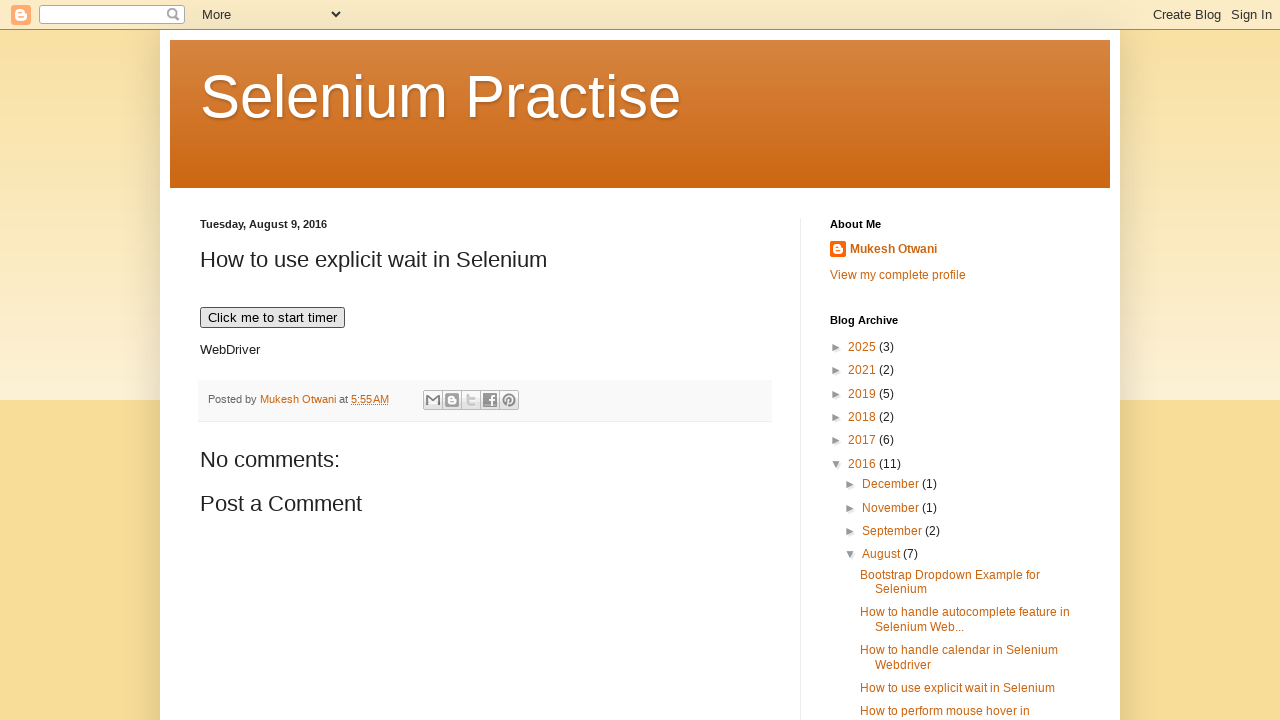

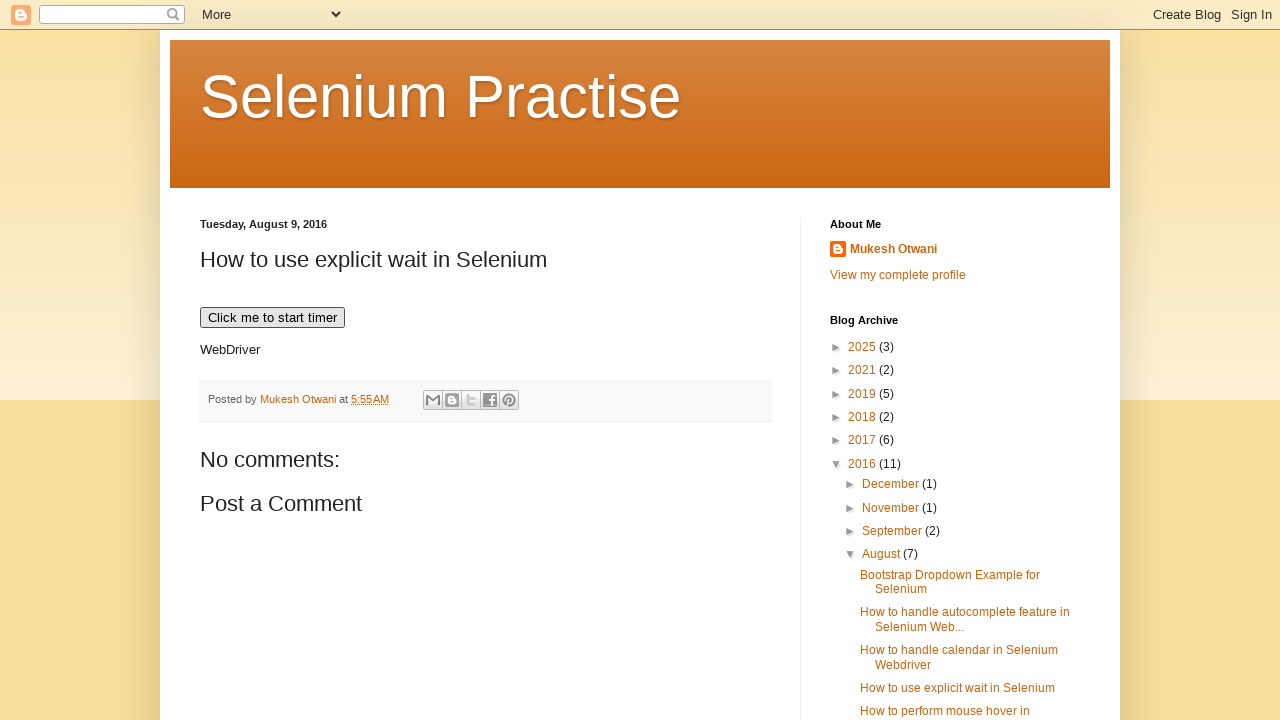